Tests the search functionality on the Selenium documentation website by clicking the search button, entering a search term, and selecting a search result

Starting URL: https://www.selenium.dev/

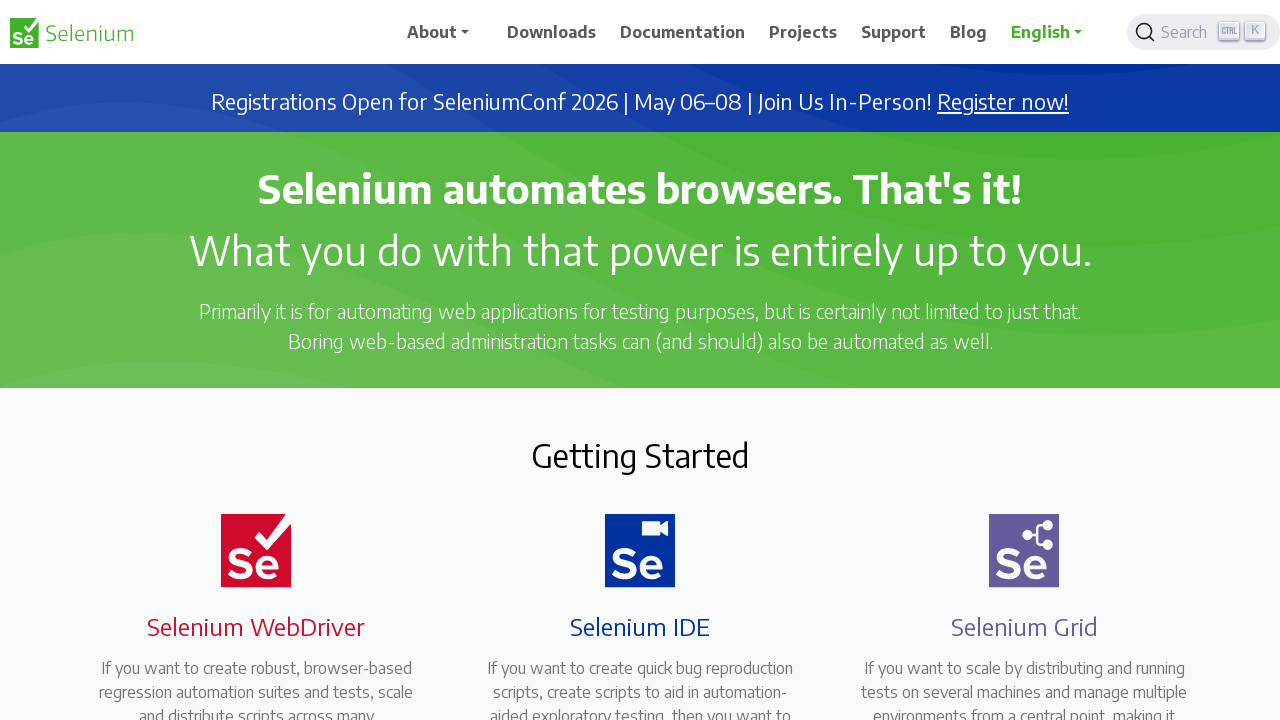

Clicked search button to open search dialog at (1204, 32) on button.DocSearch.DocSearch-Button
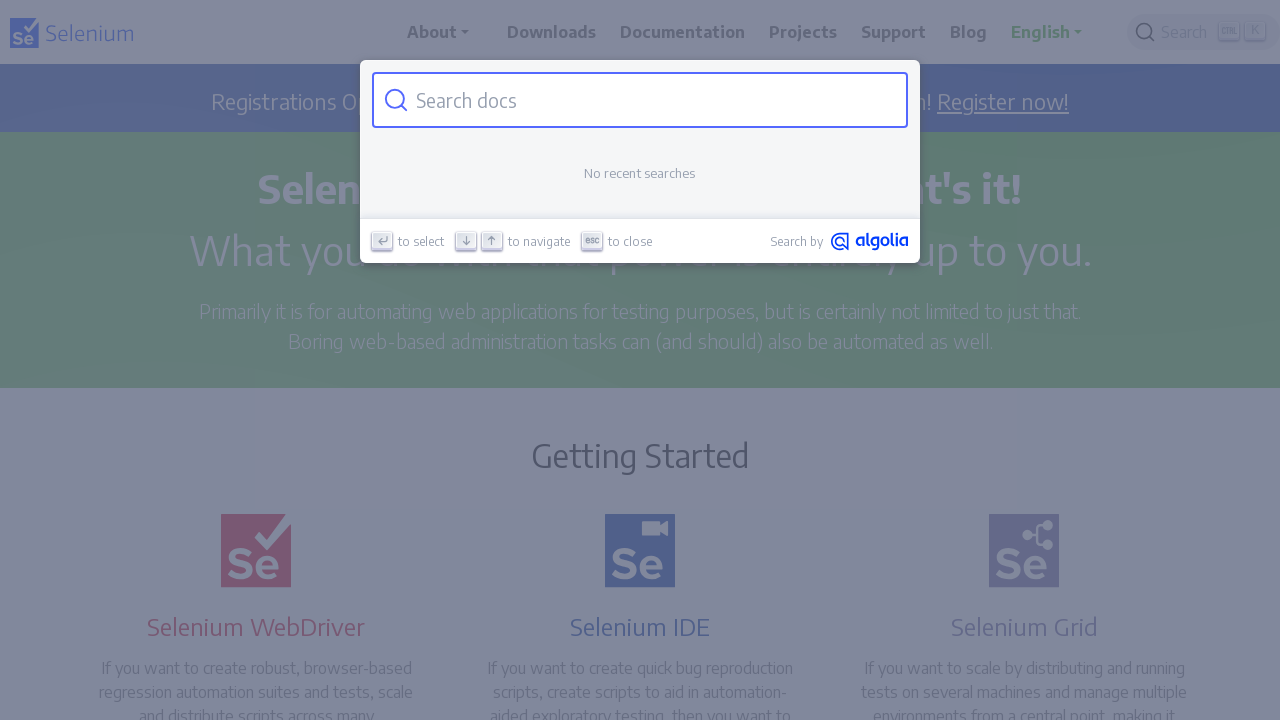

Search input field loaded
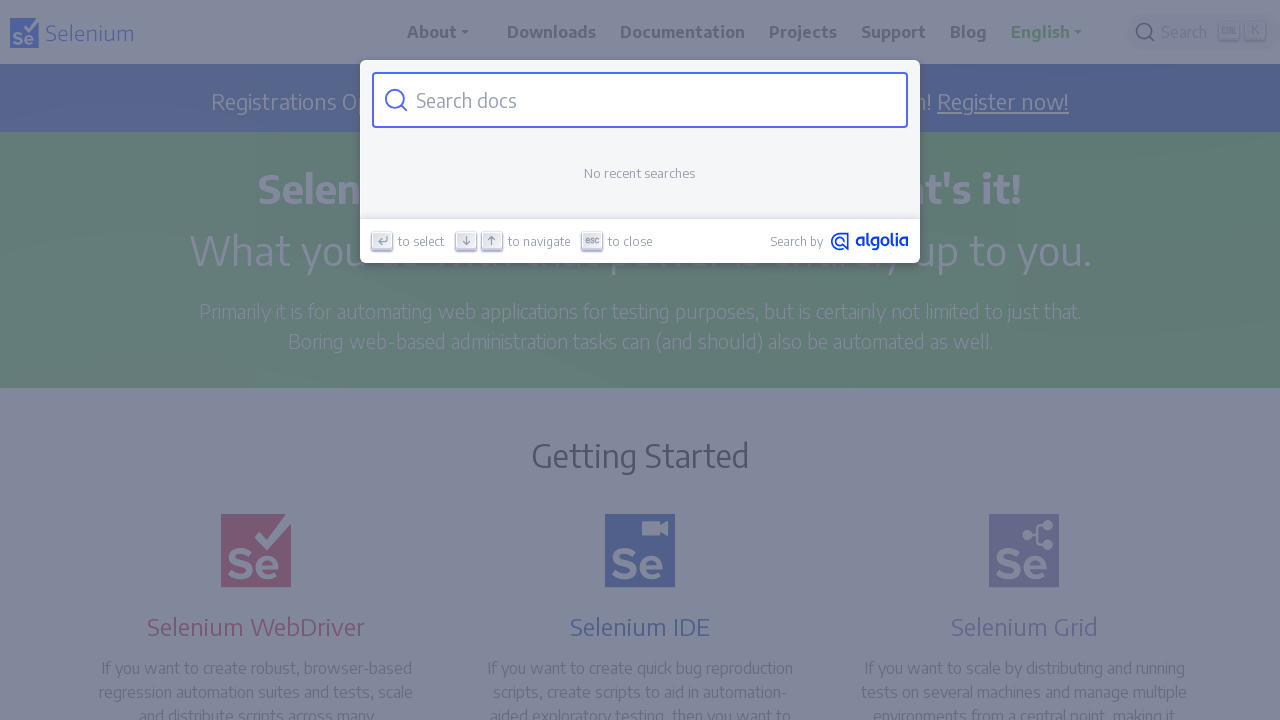

Entered 'chrome' in search field on input#docsearch-input.DocSearch-Input
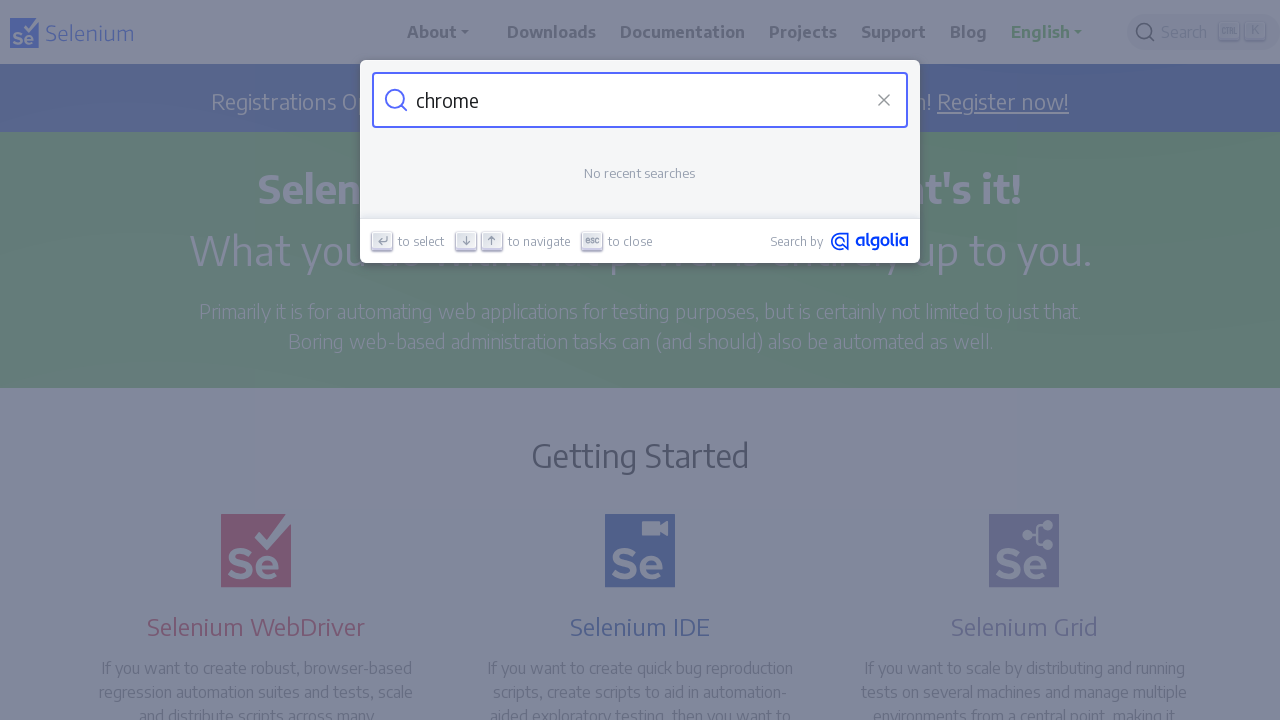

First search result appeared
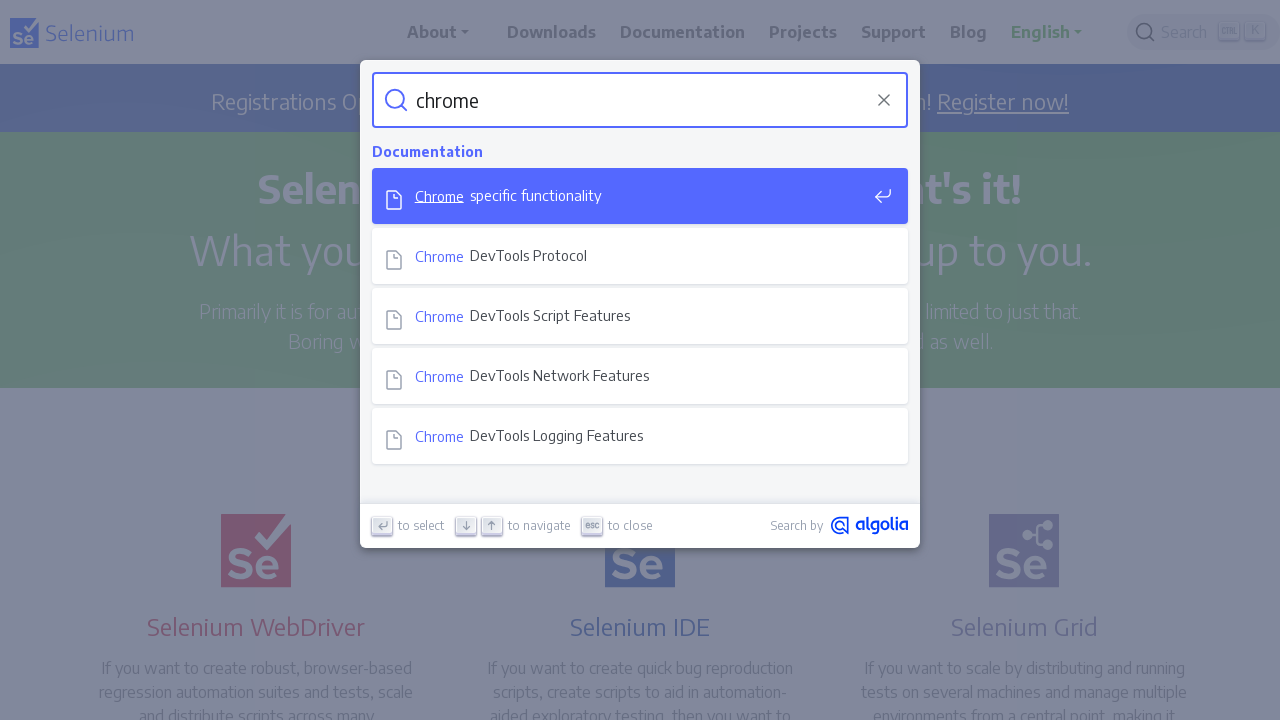

Clicked first search result at (883, 196) on svg.DocSearch-Hit-Select-Icon
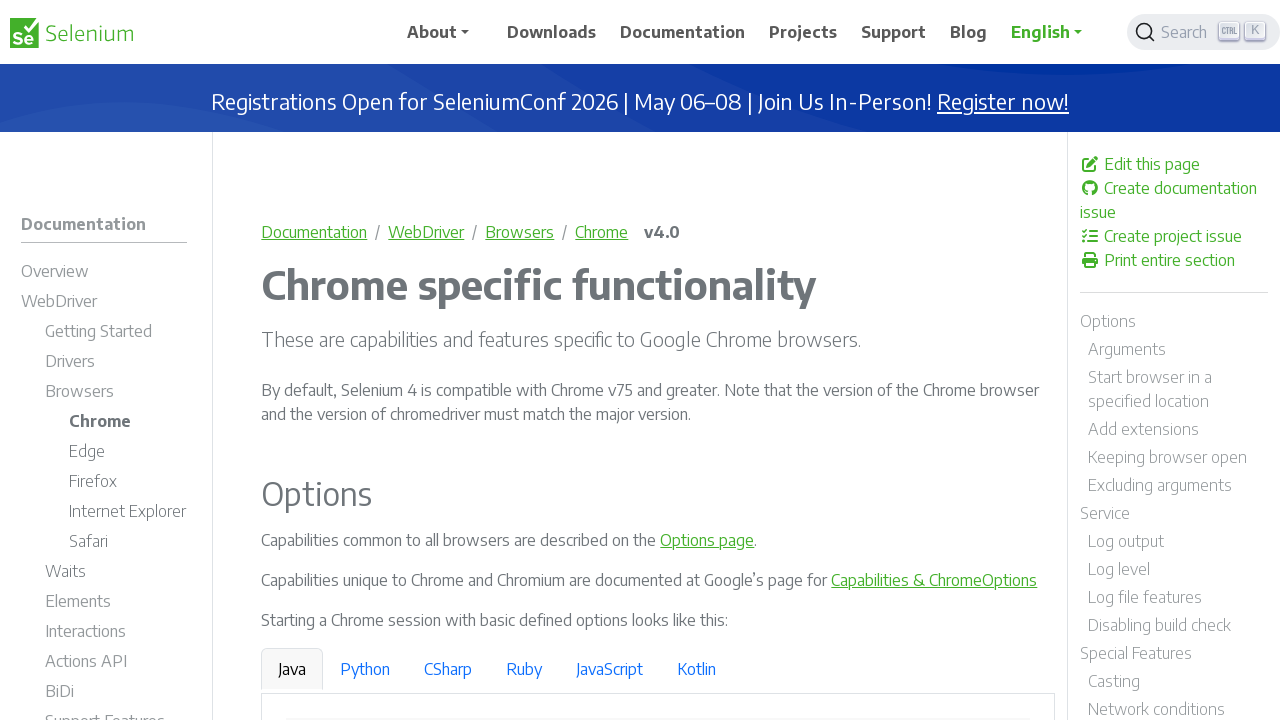

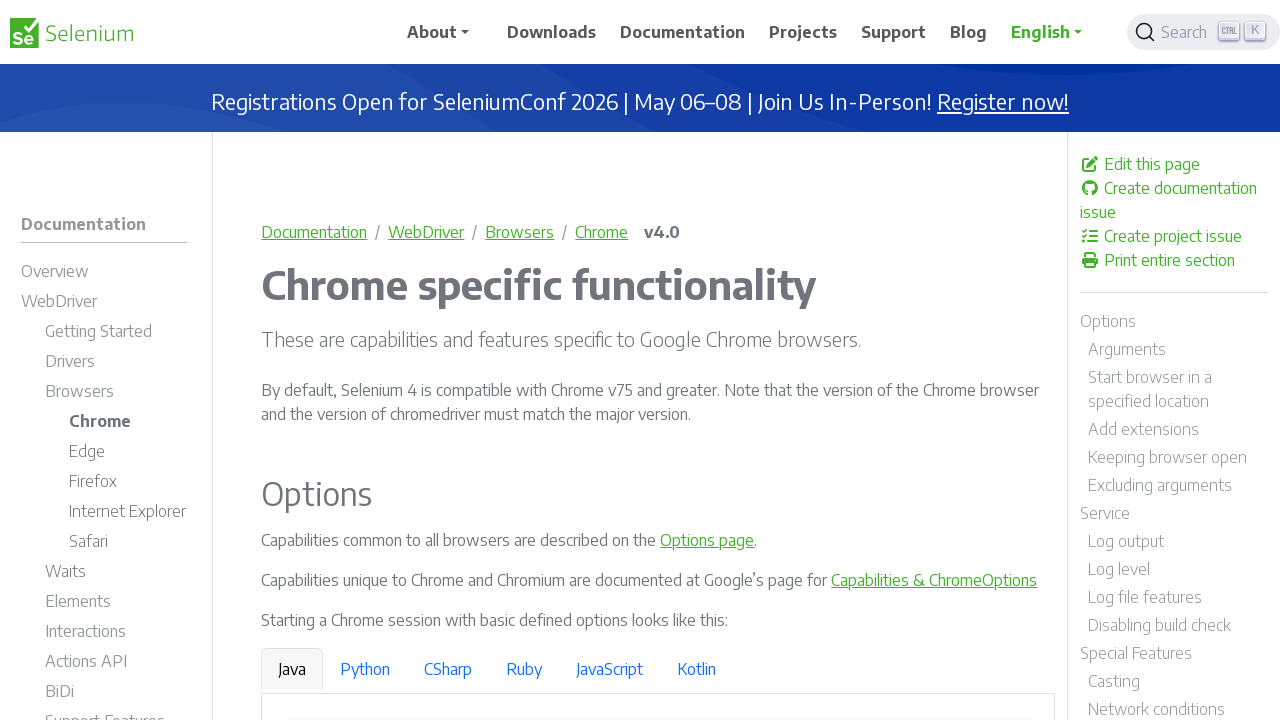